Tests dynamic controls page by interacting with a checkbox (selecting it if not already selected) and an input field (enabling it if disabled, then typing text into it).

Starting URL: https://the-internet.herokuapp.com/dynamic_controls

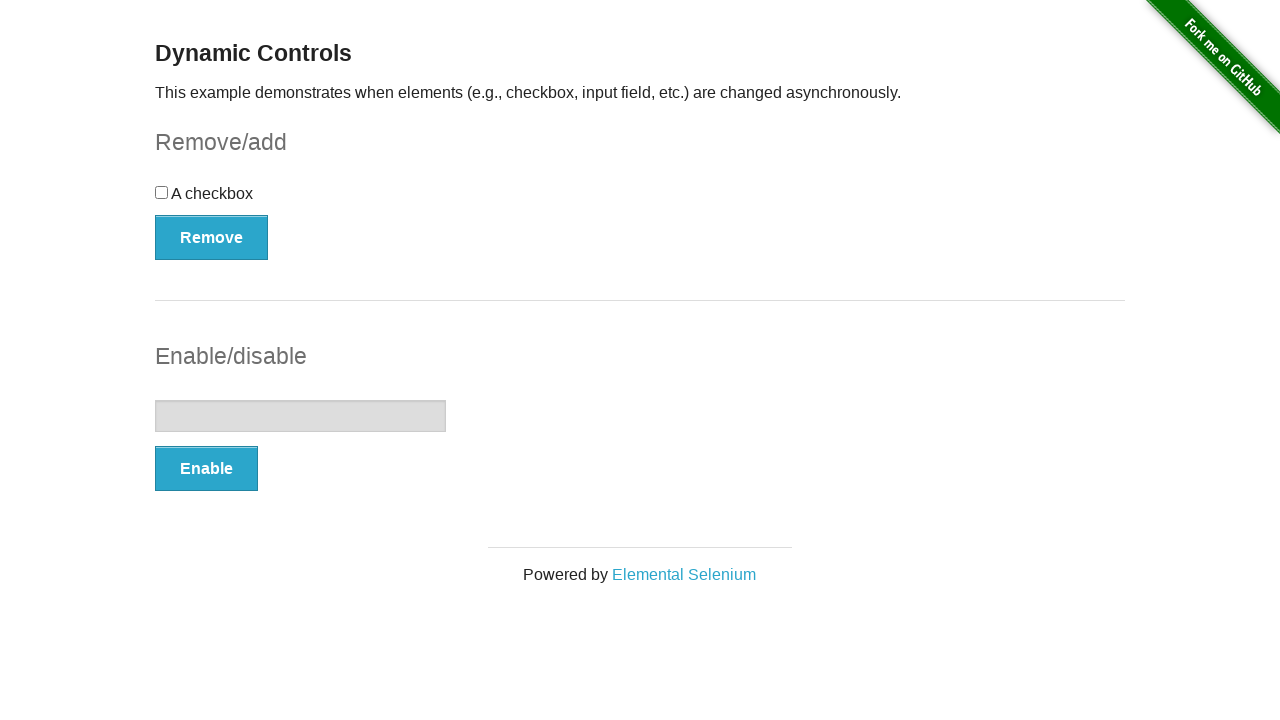

Waited for checkbox form to be present
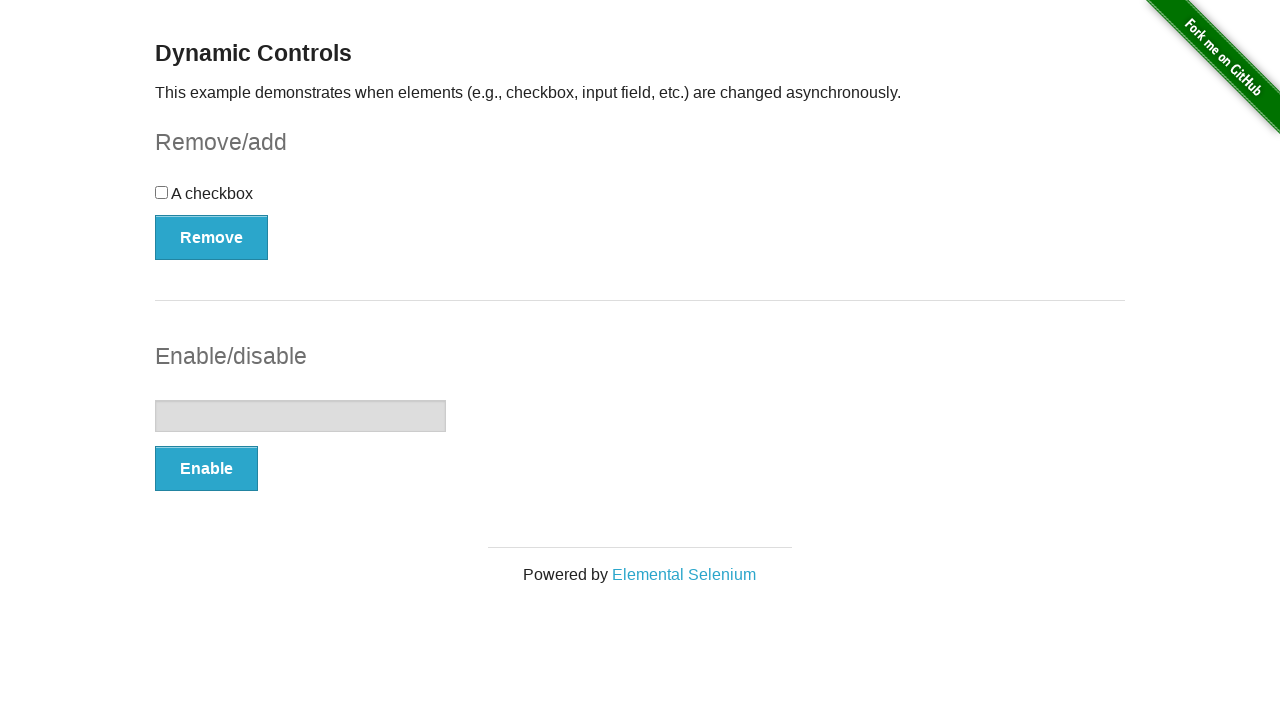

Located checkbox element
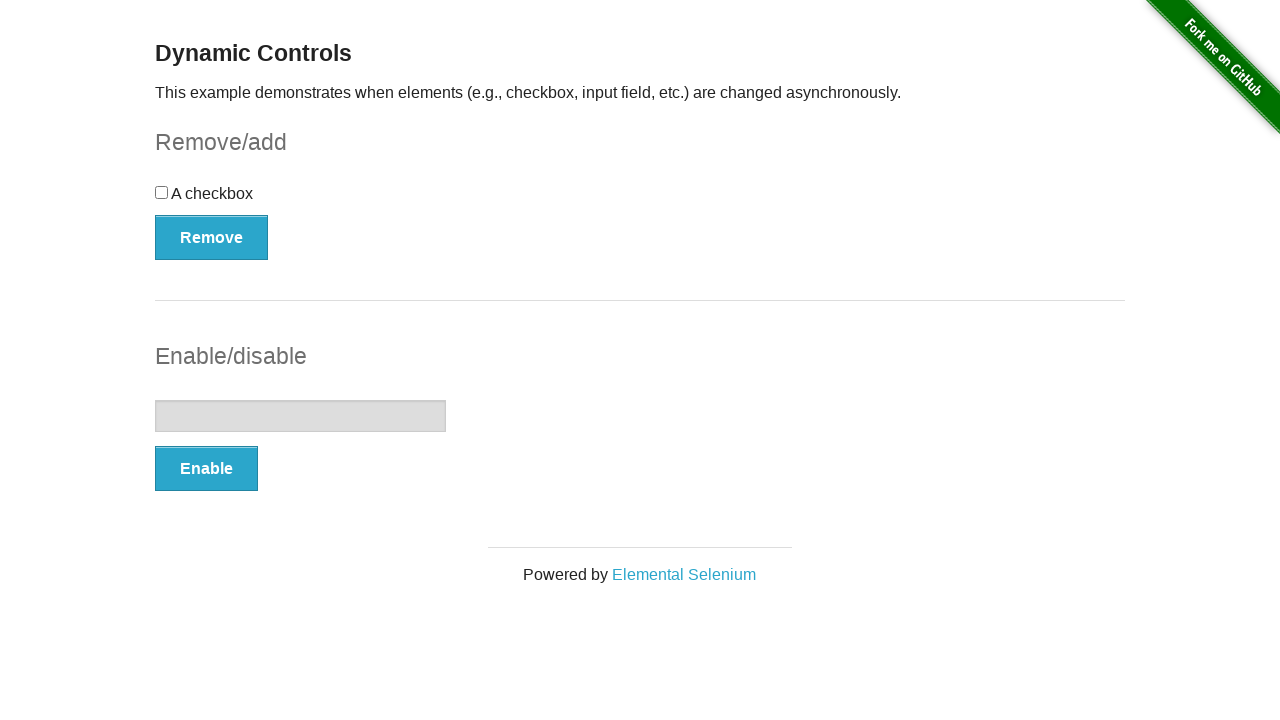

Checkbox was not selected, clicked to select it at (162, 192) on #checkbox-example input[type='checkbox']
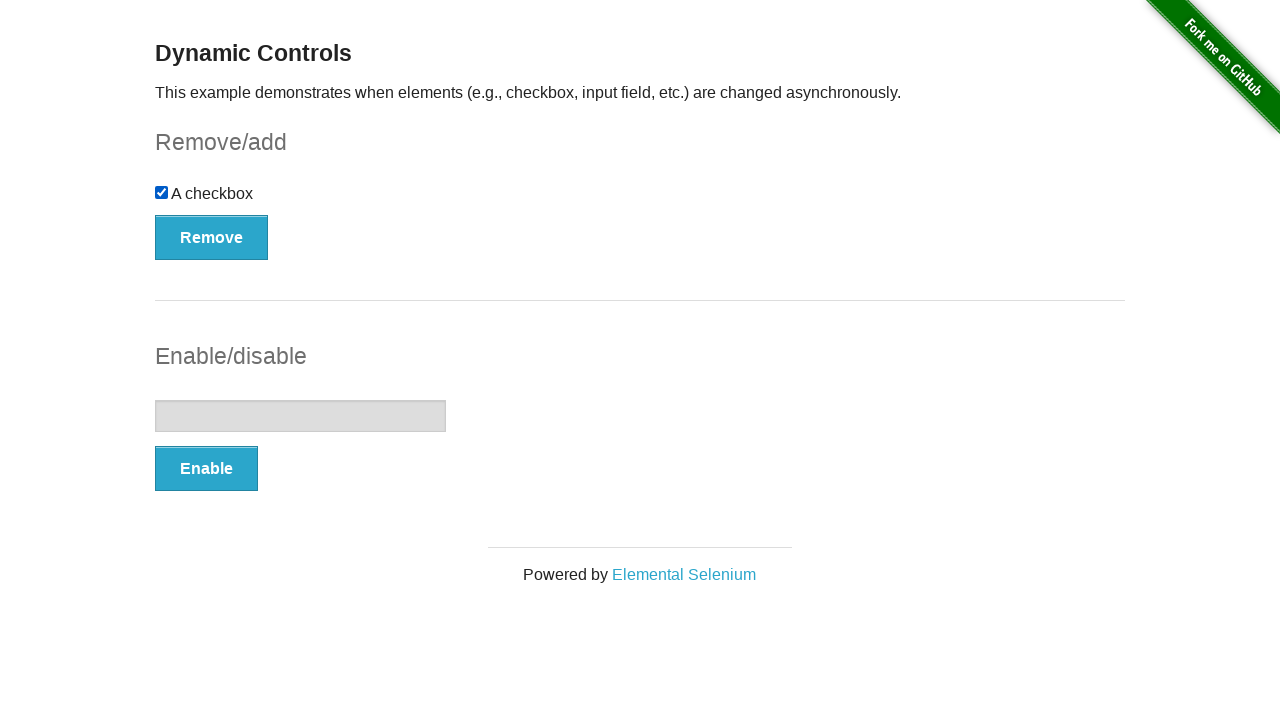

Waited for input form to be present
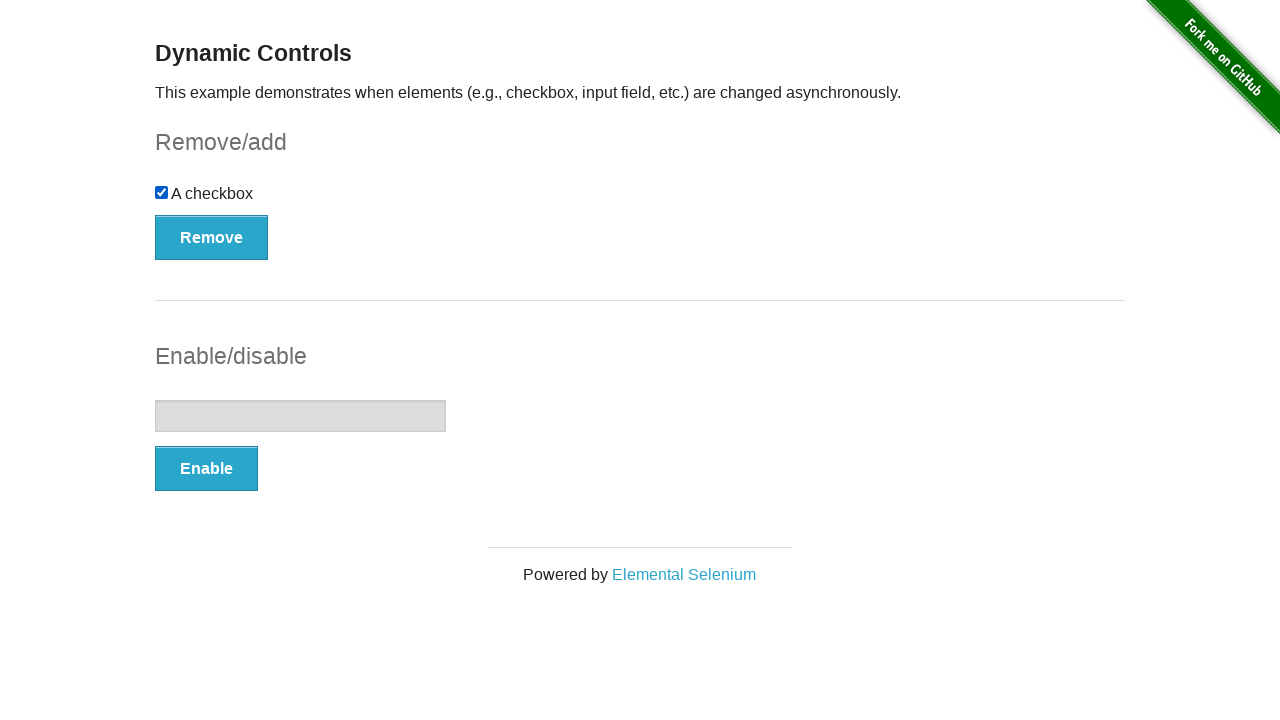

Located input field and enable button
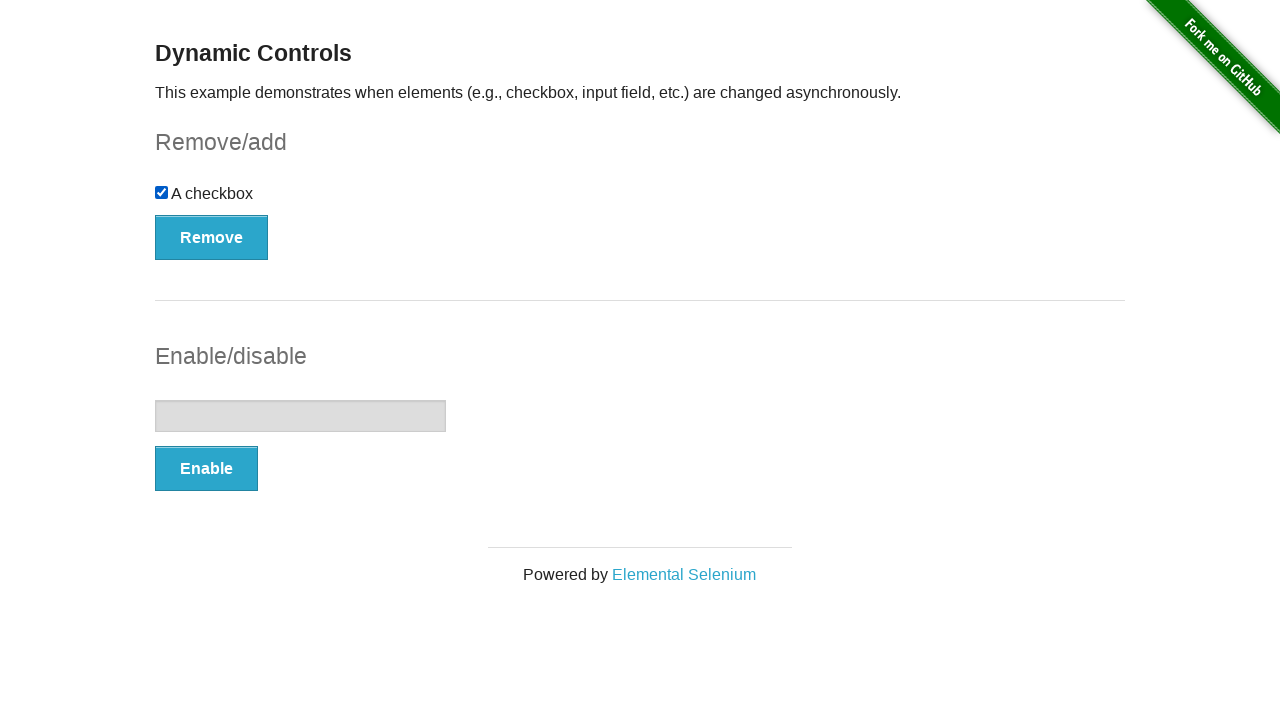

Input field was disabled, clicked enable button at (206, 469) on #input-example button
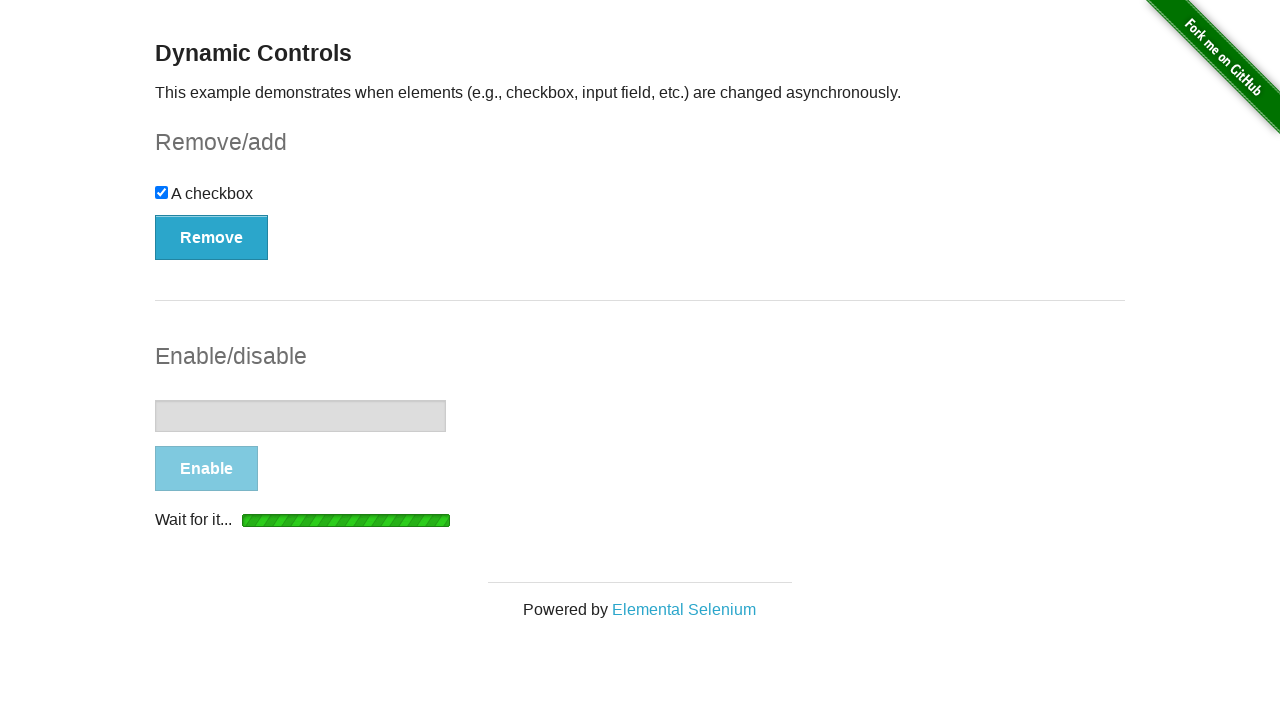

Input field became enabled
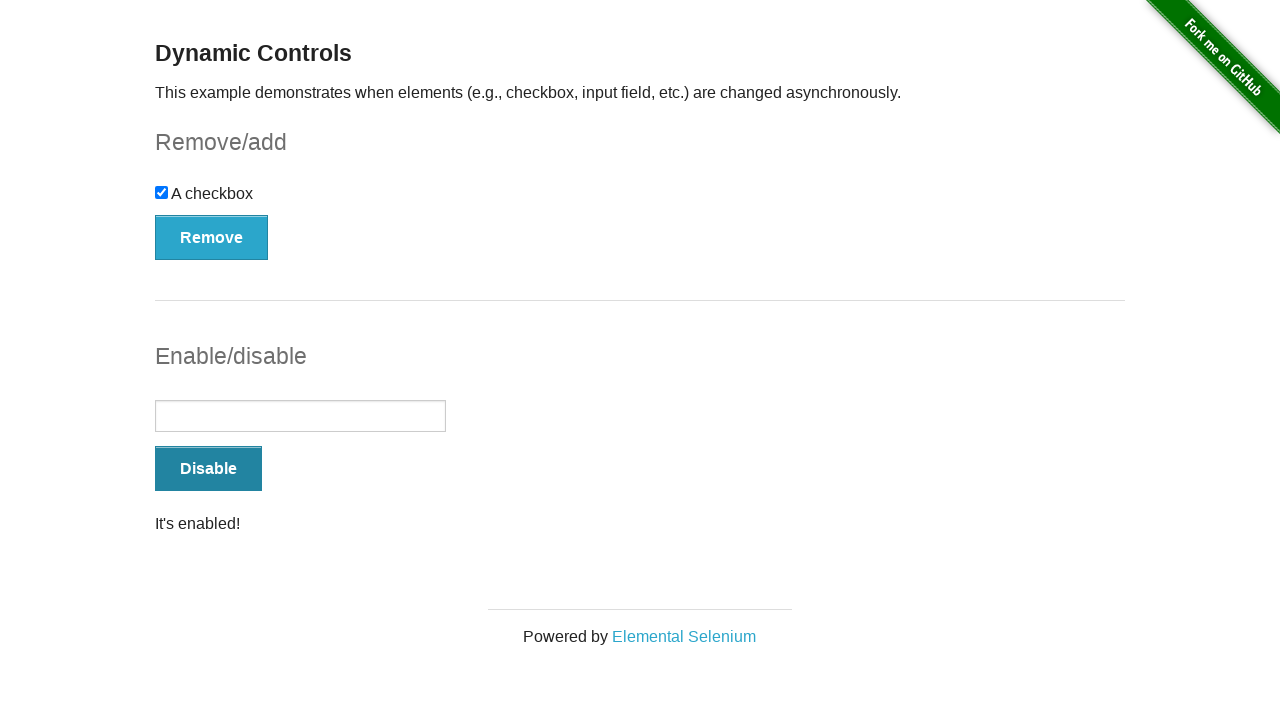

Typed 'Hello, this is a test message!' into the input field on #input-example input
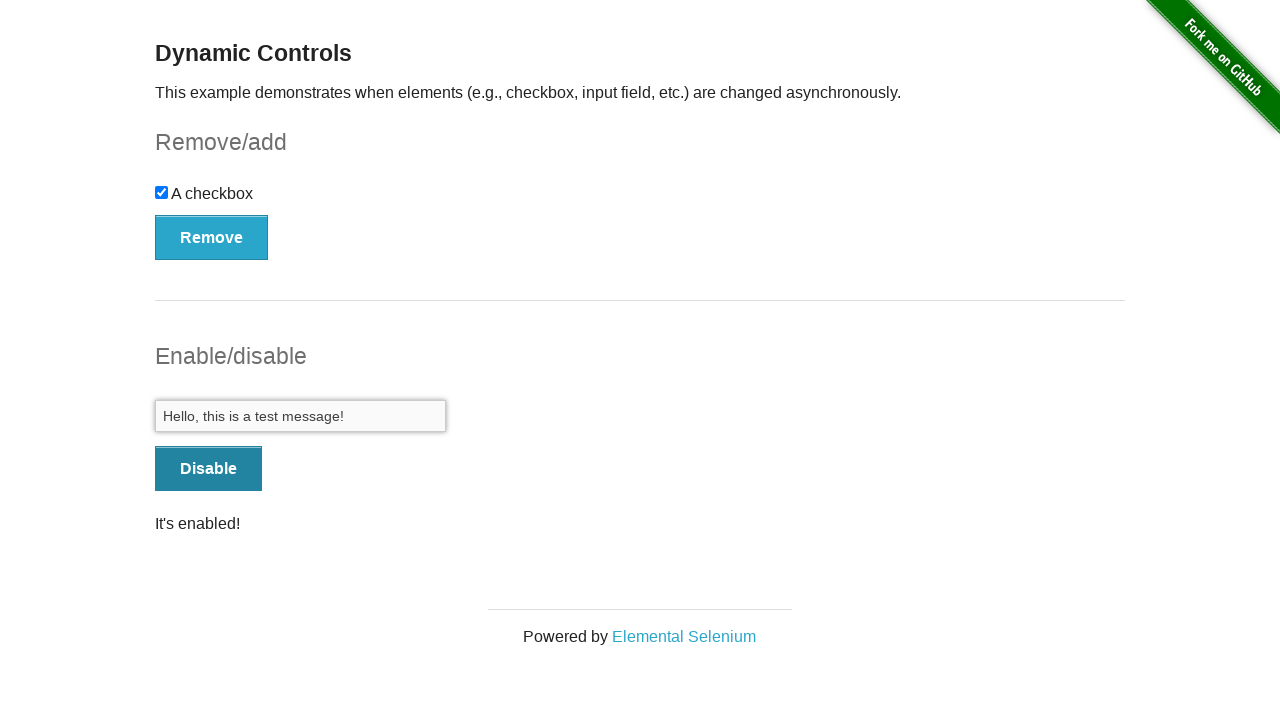

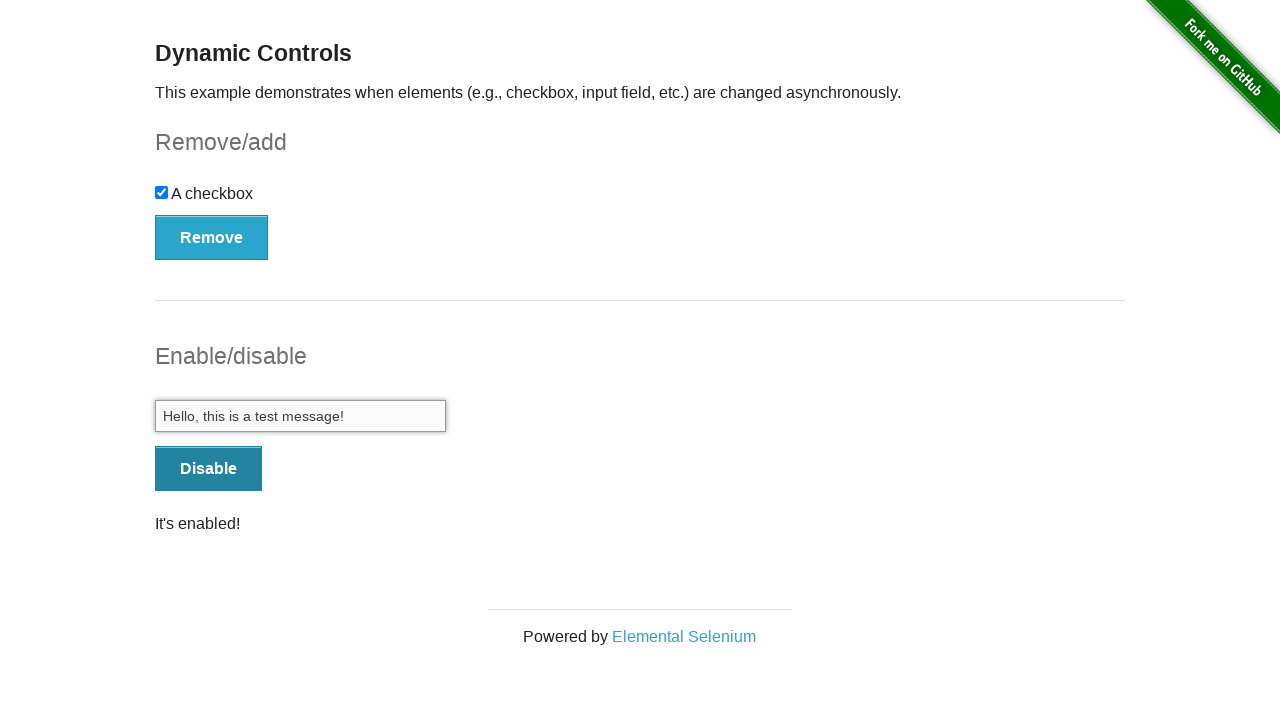